Tests right-click (context click) functionality on an image element to trigger a popup menu

Starting URL: http://deluxe-menu.com/popup-mode-sample.html

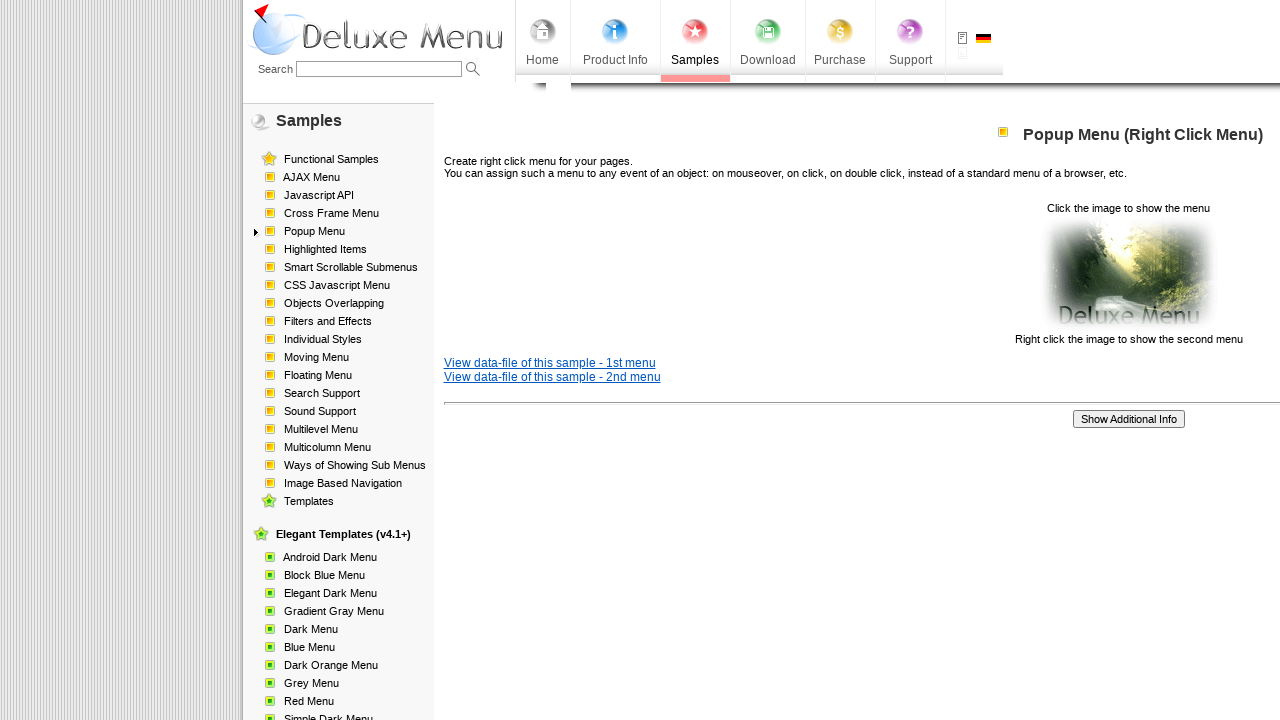

Navigated to popup mode sample page
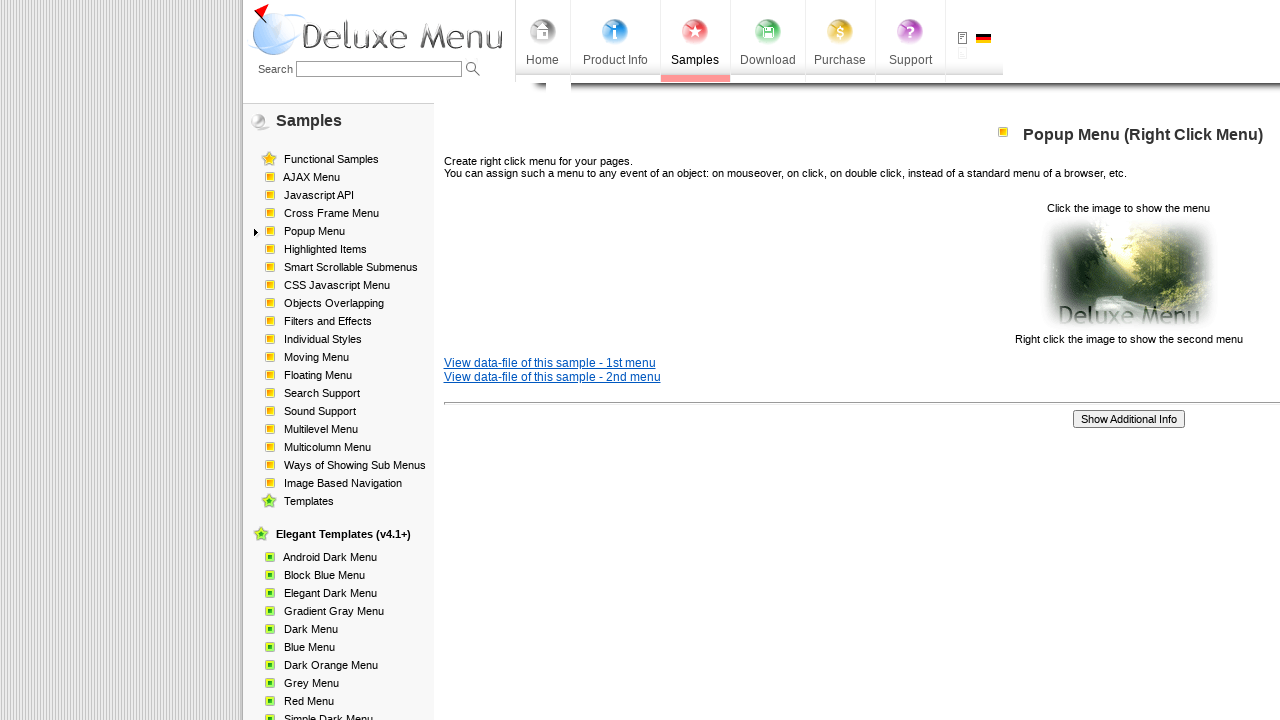

Located instruction text element
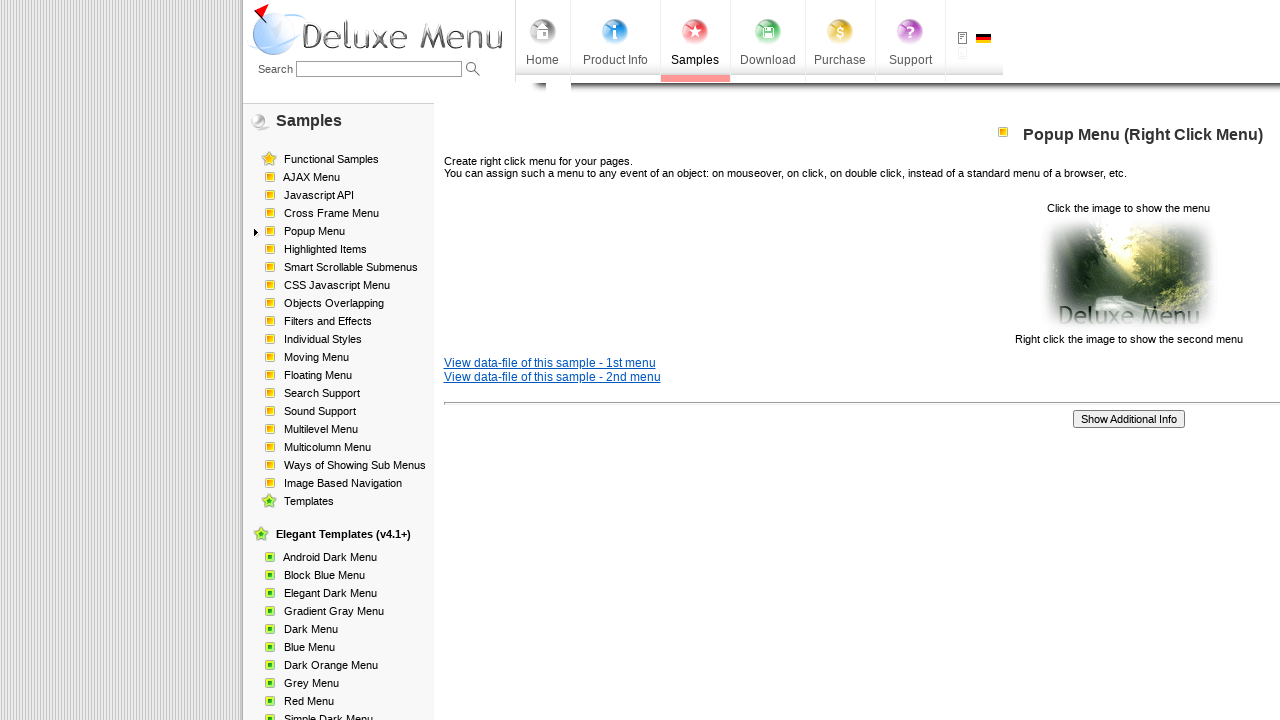

Right-clicked on instruction element to trigger context menu at (640, 274) on xpath=//p[contains(text(),'Click the image to show the menu')]
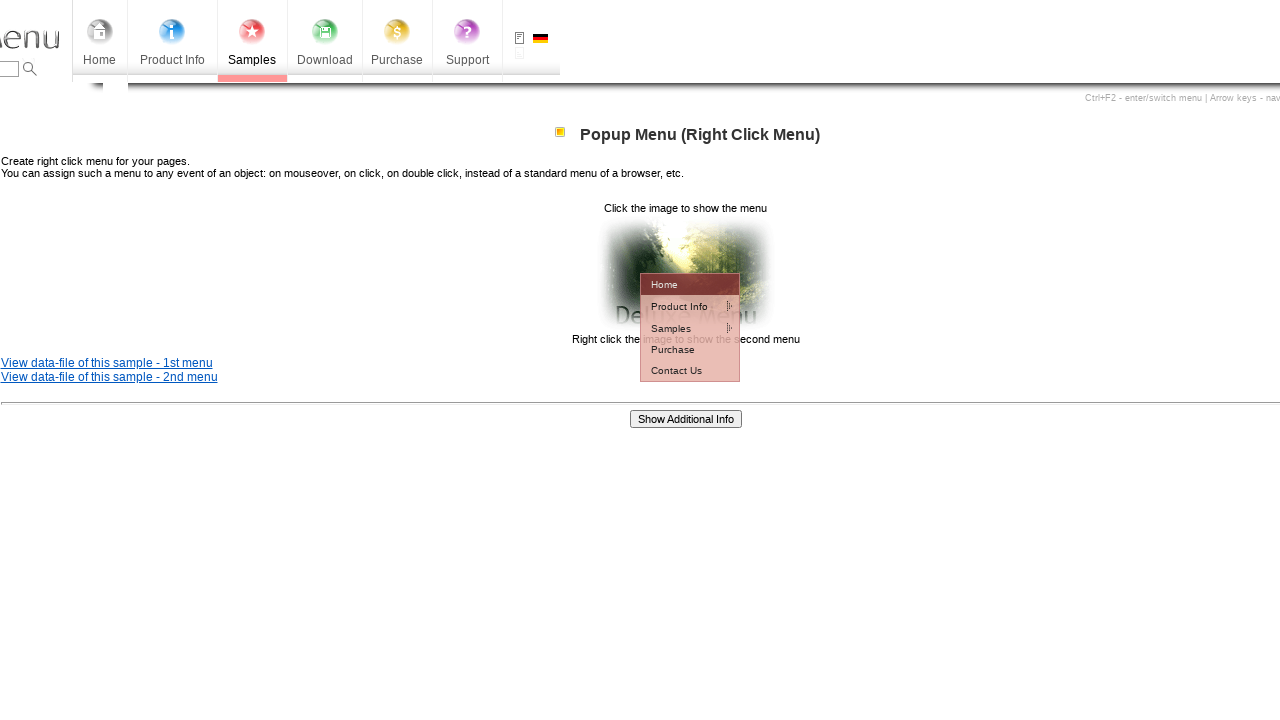

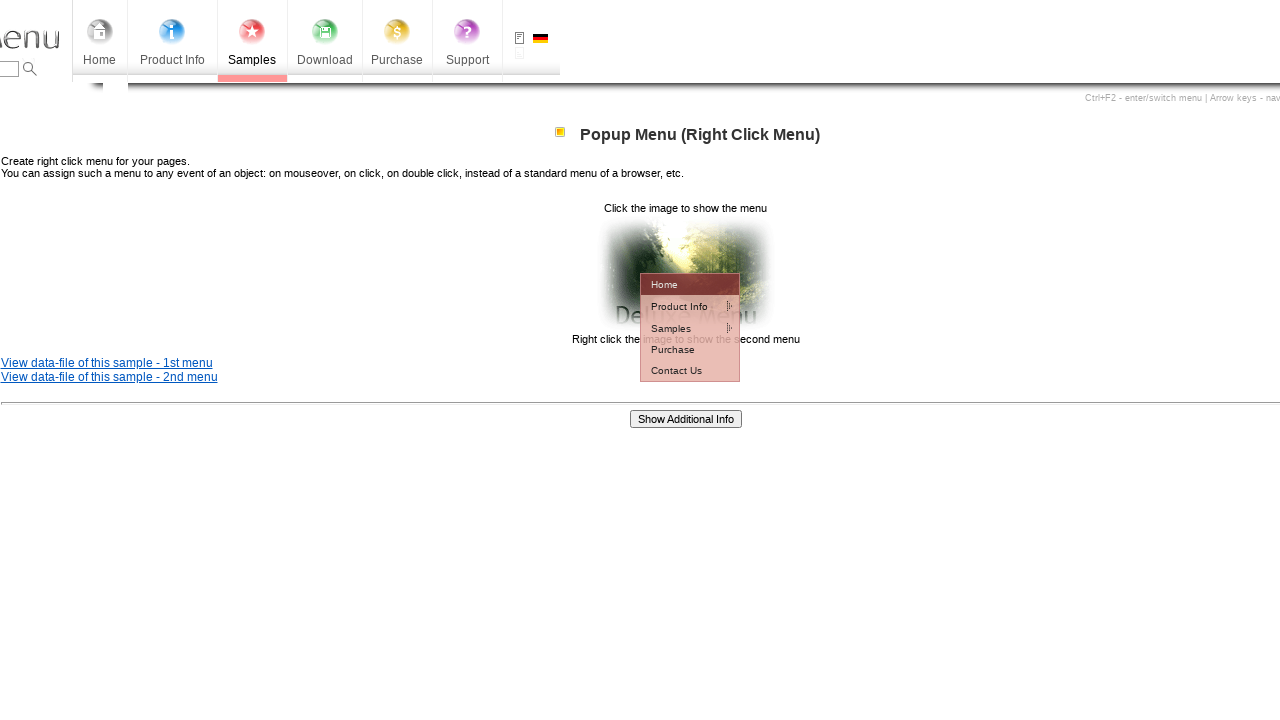